Navigates to a weather website and attempts to find a non-existent element to test error handling

Starting URL: http://idokep.hu

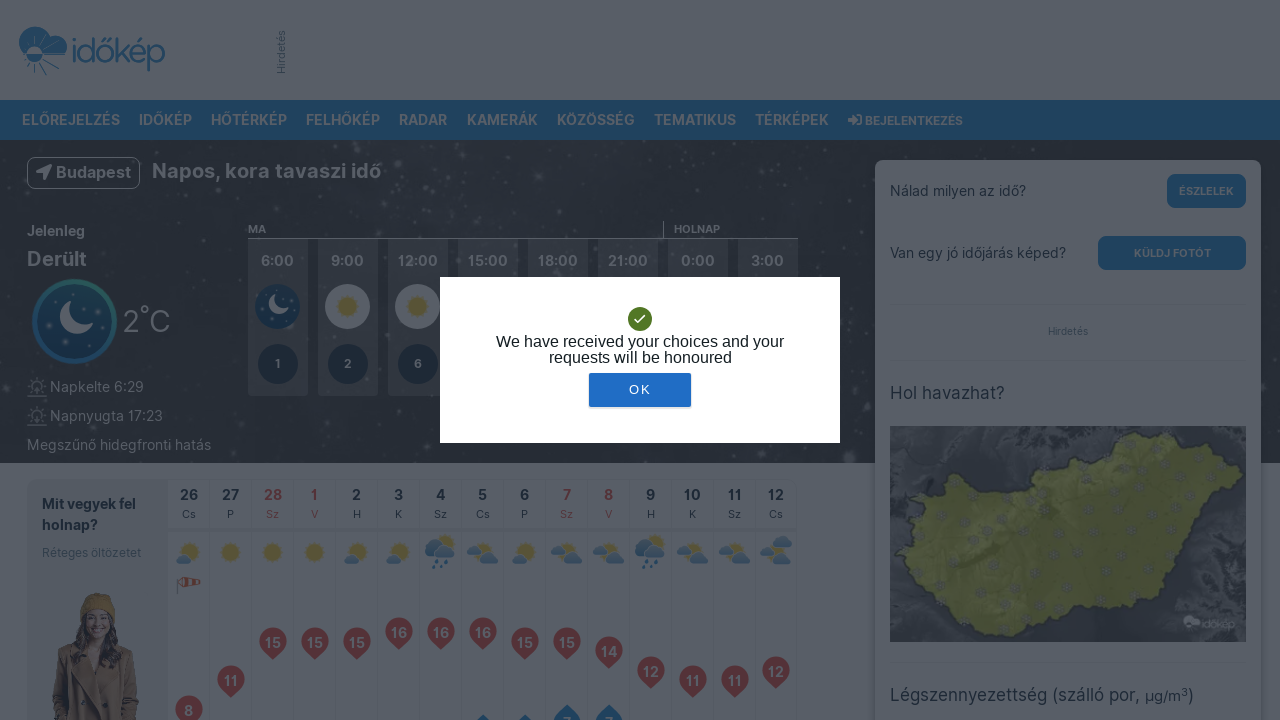

Navigated to weather website http://idokep.hu
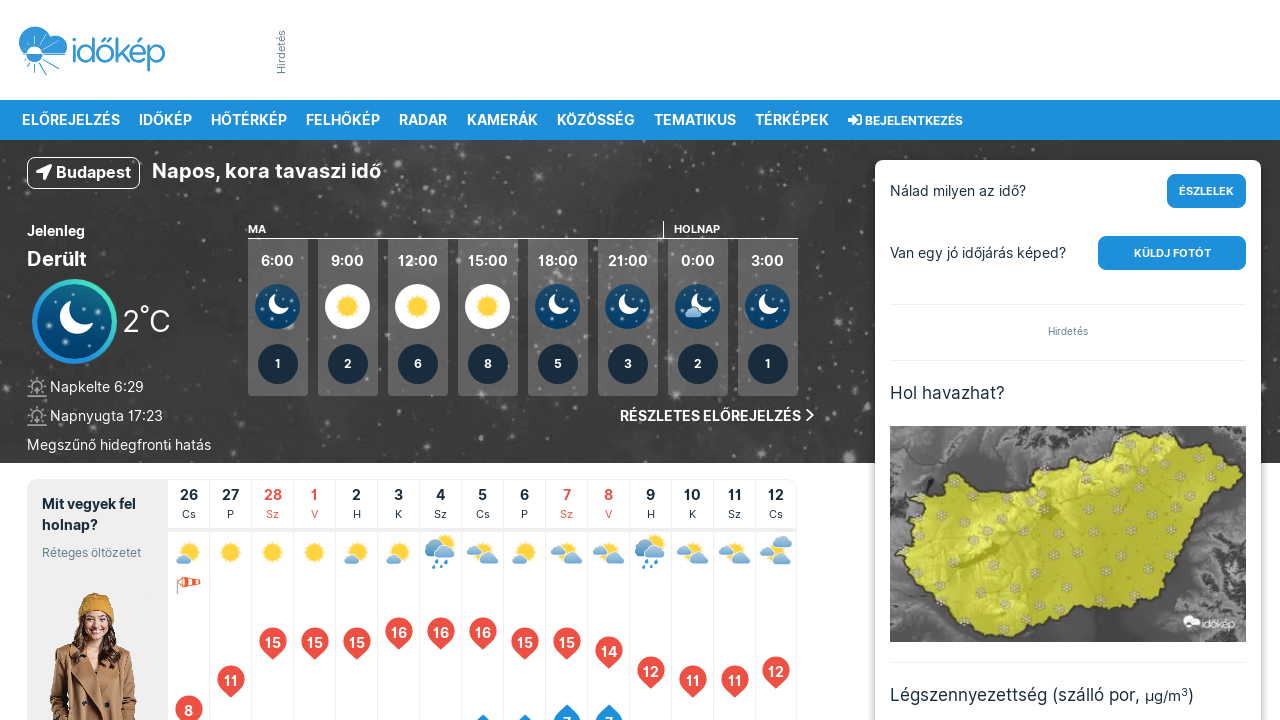

Attempted to find non-existent element #nemletezik and caught expected timeout error
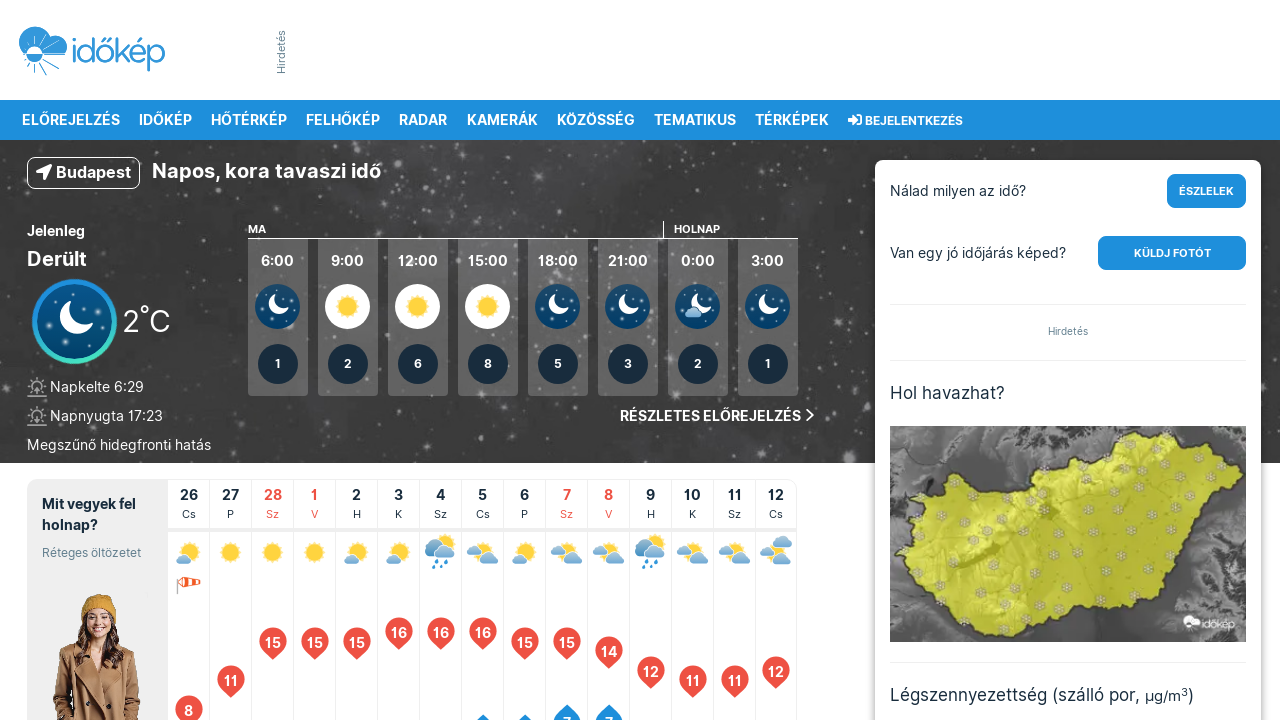

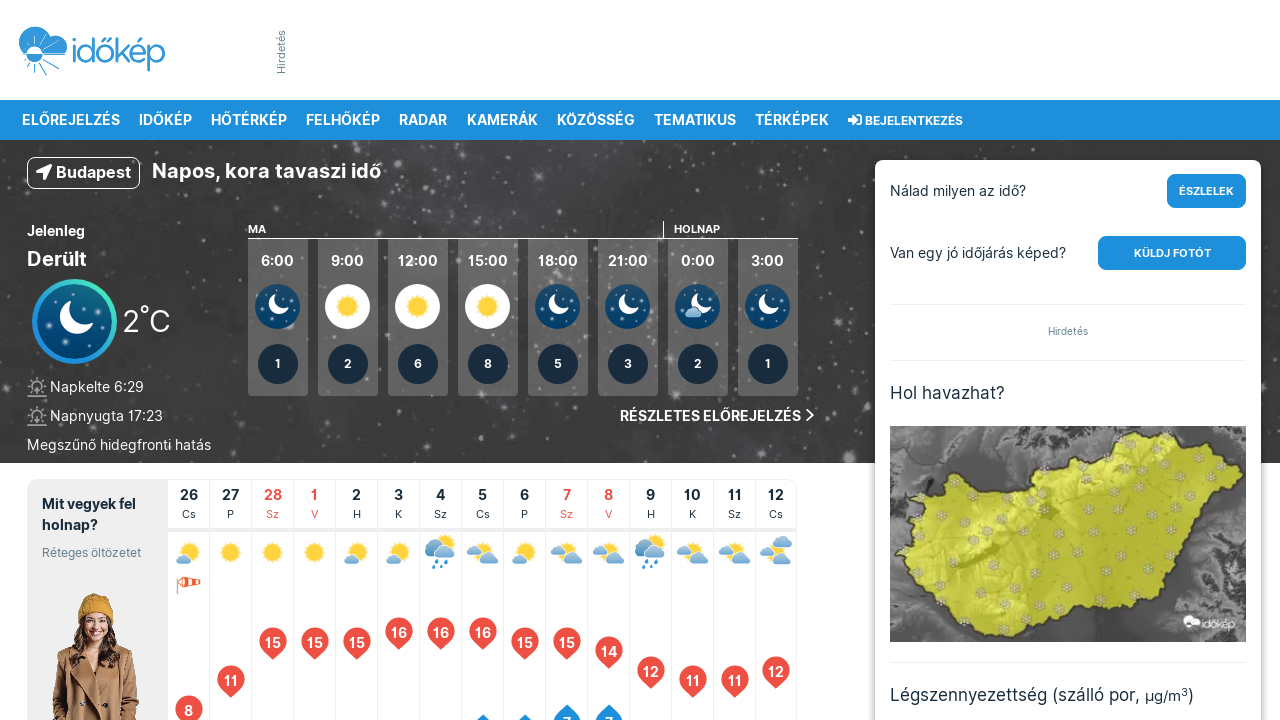